Tests dropdown selection functionality by calculating the sum of two displayed numbers and selecting the result from a dropdown menu

Starting URL: https://suninjuly.github.io/selects1.html

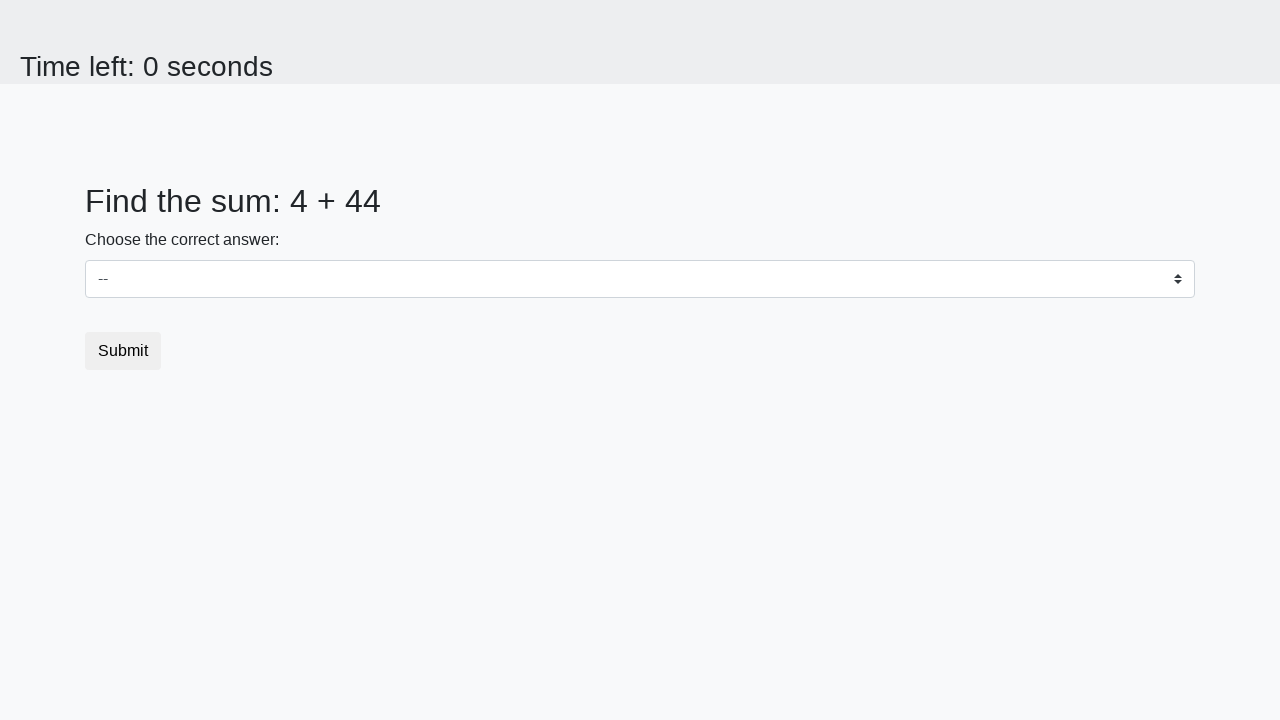

Retrieved first number from #num1 element
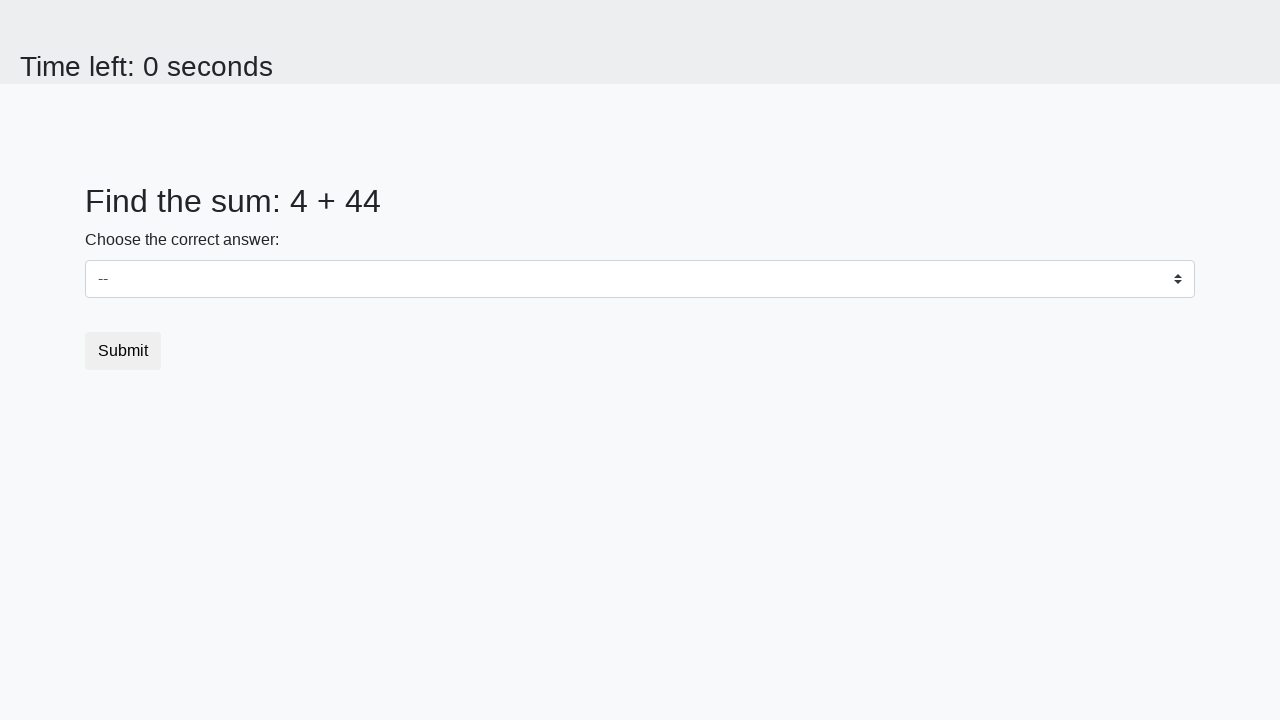

Retrieved second number from #num2 element
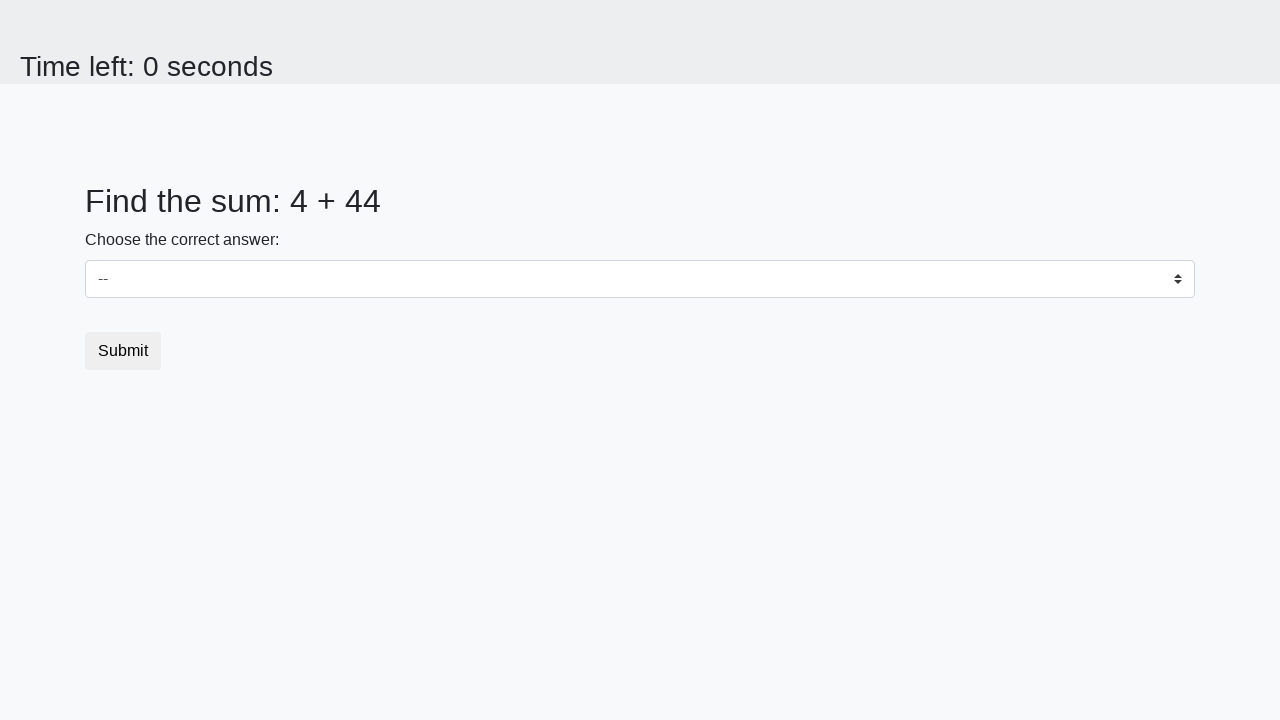

Calculated sum of 4 + 44 = 48
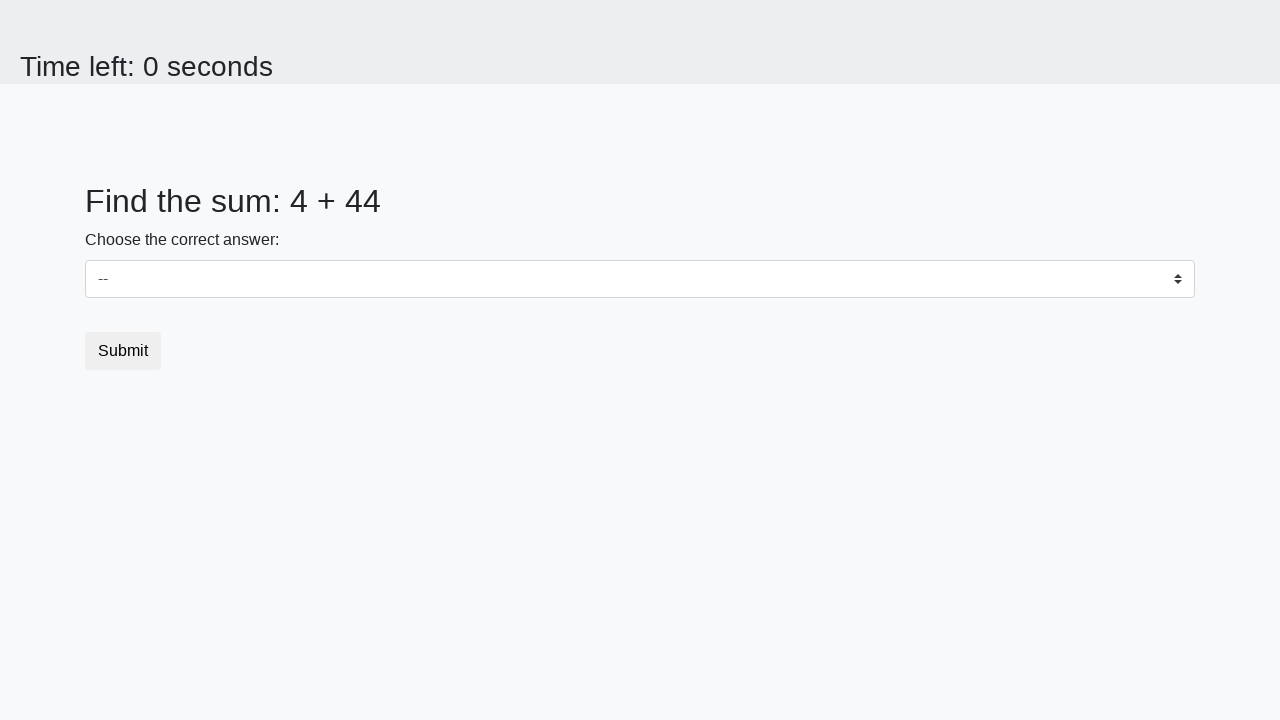

Selected dropdown option with value 48 on #dropdown
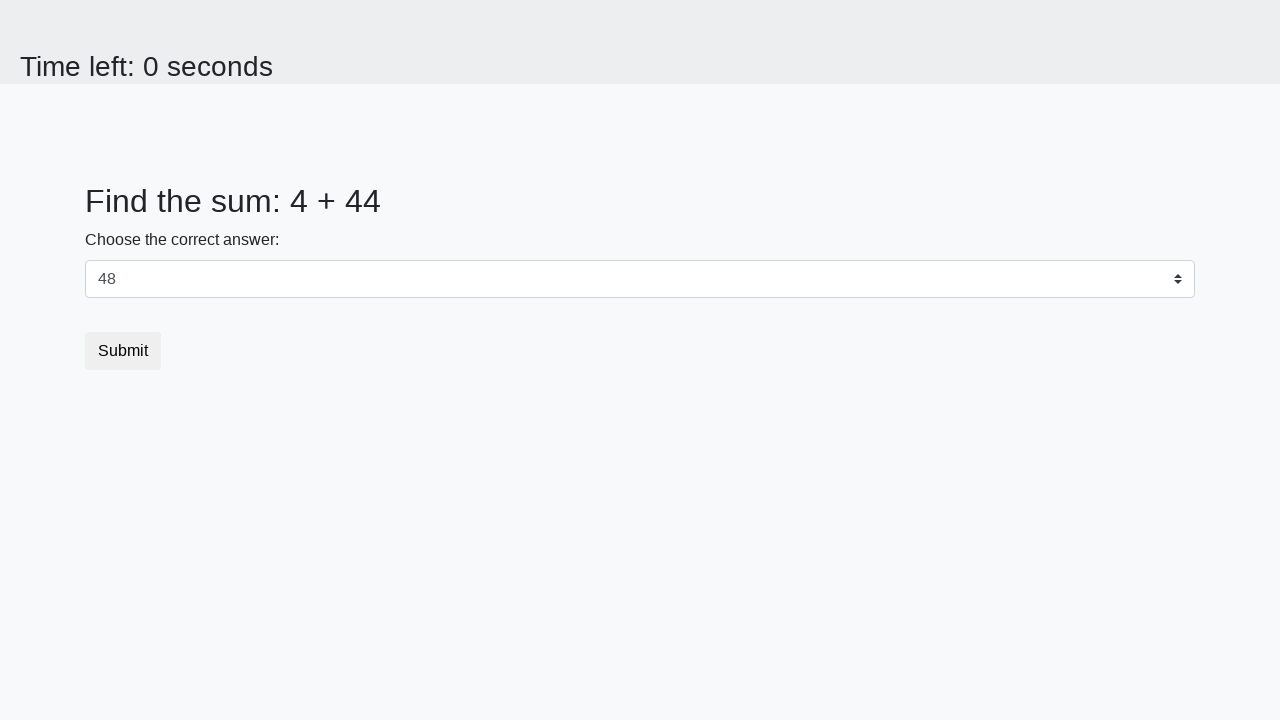

Clicked submit button to complete the test at (123, 351) on .btn
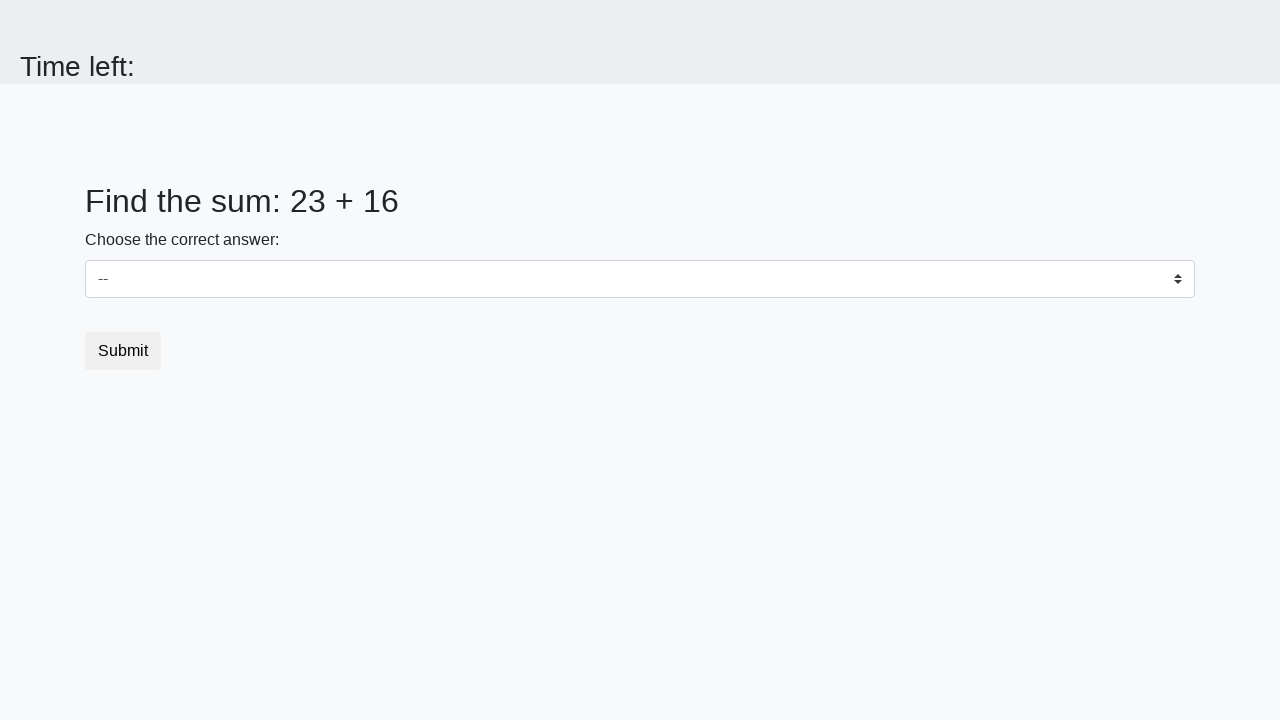

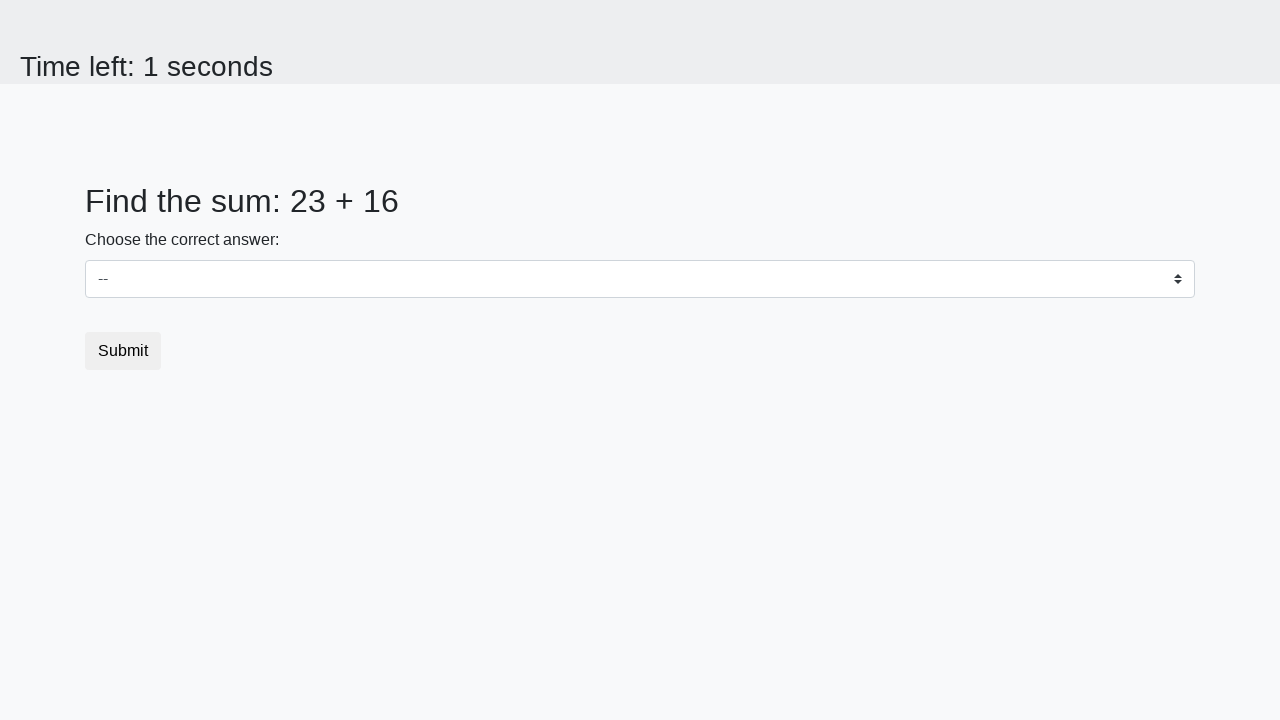